Tests that an error message is displayed when attempting to login with empty credentials

Starting URL: https://the-internet.herokuapp.com/

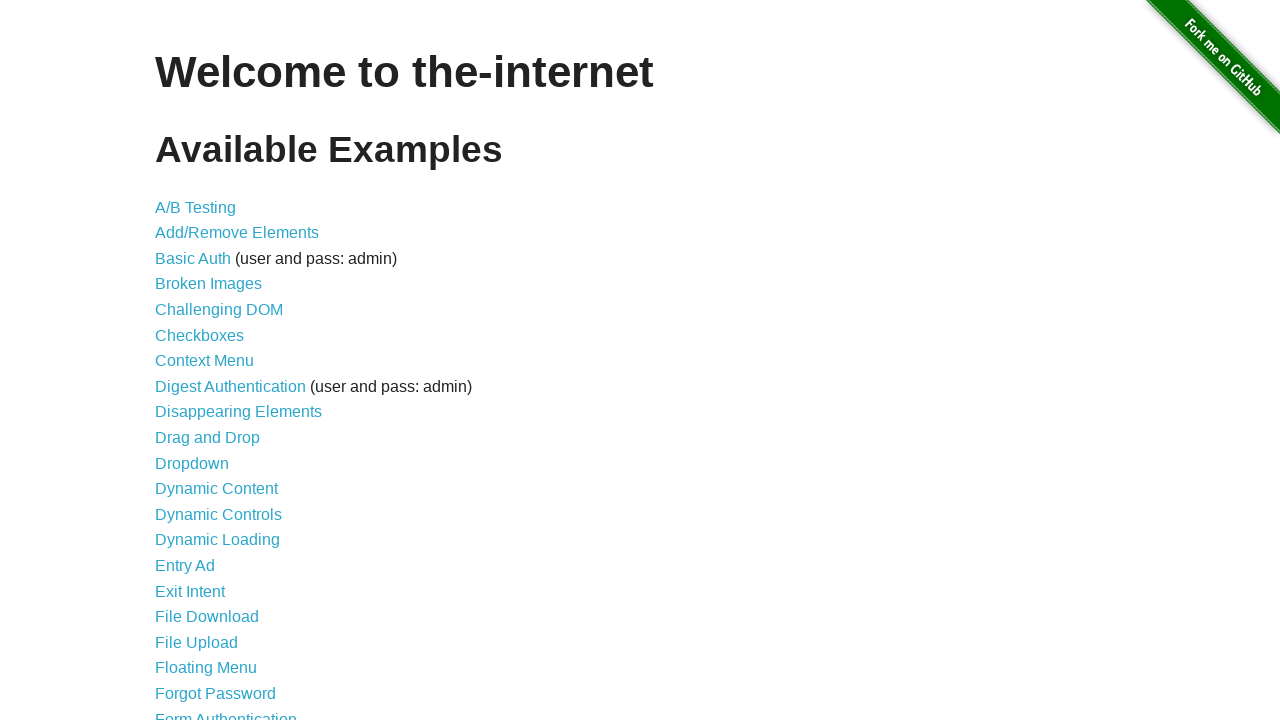

Clicked on Form Authentication link at (226, 712) on a:has-text("Form Authentication")
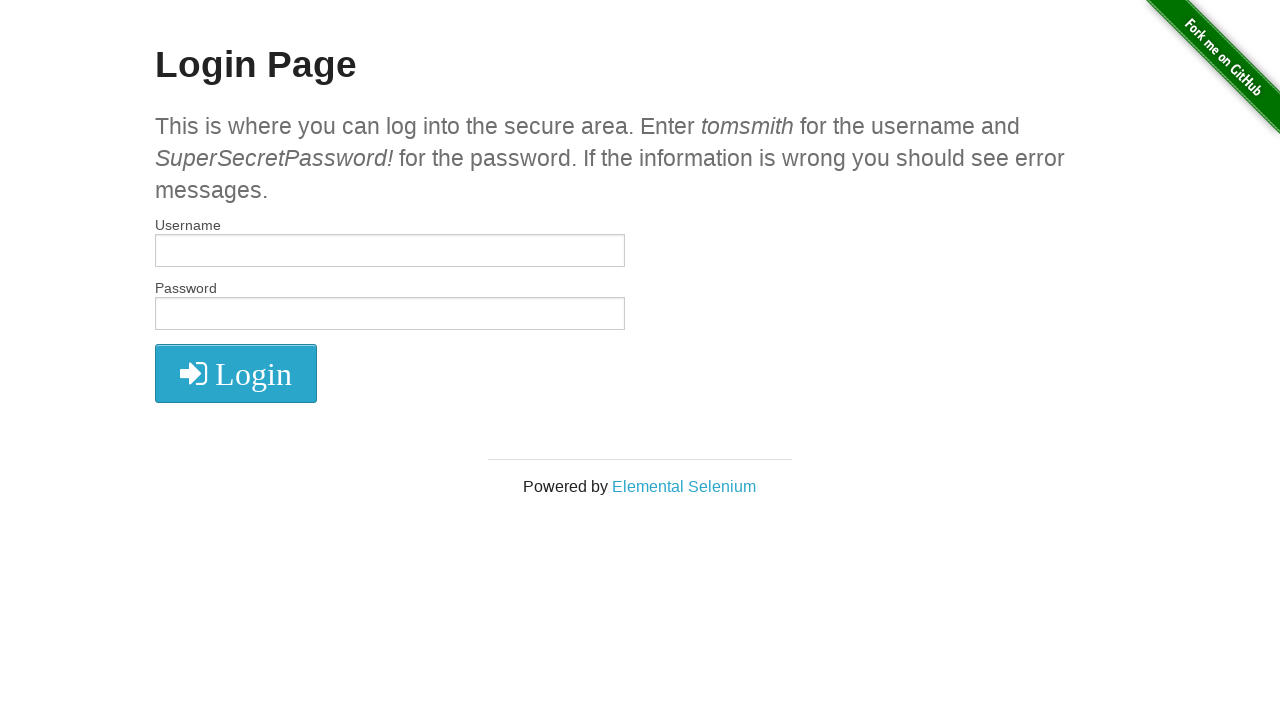

Clicked login button with empty credentials at (236, 373) on button.radius
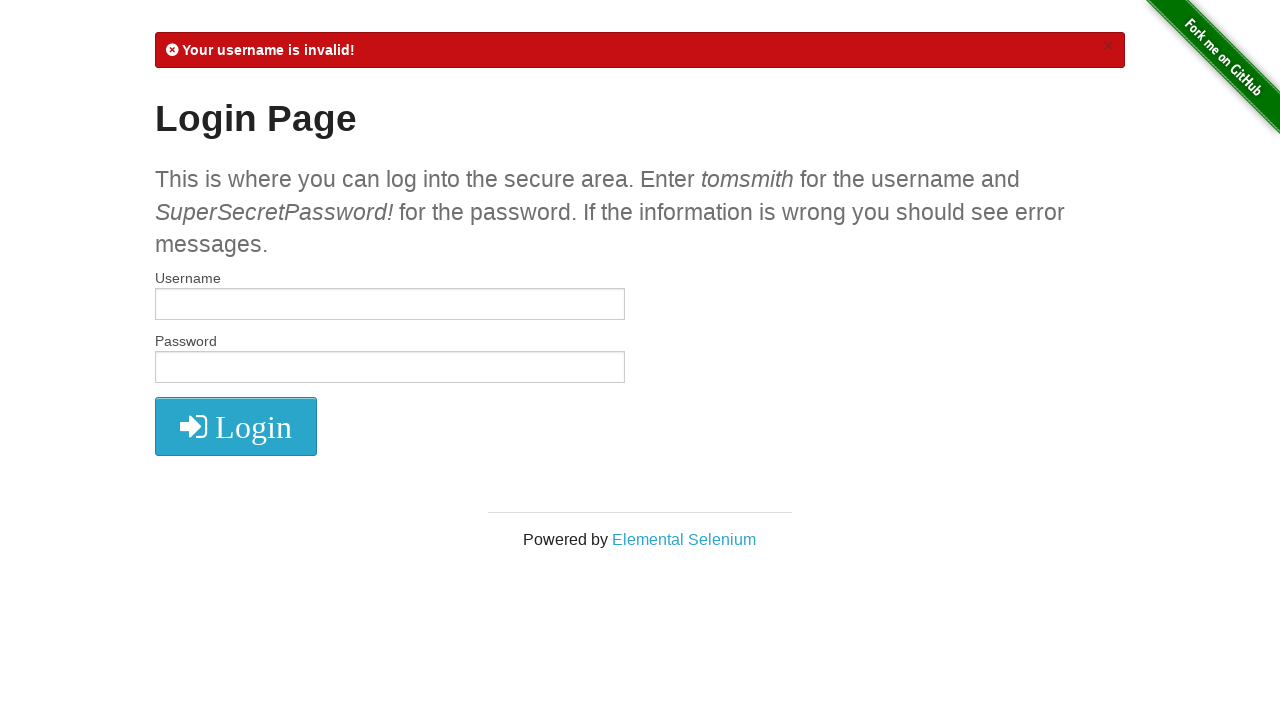

Located error message element
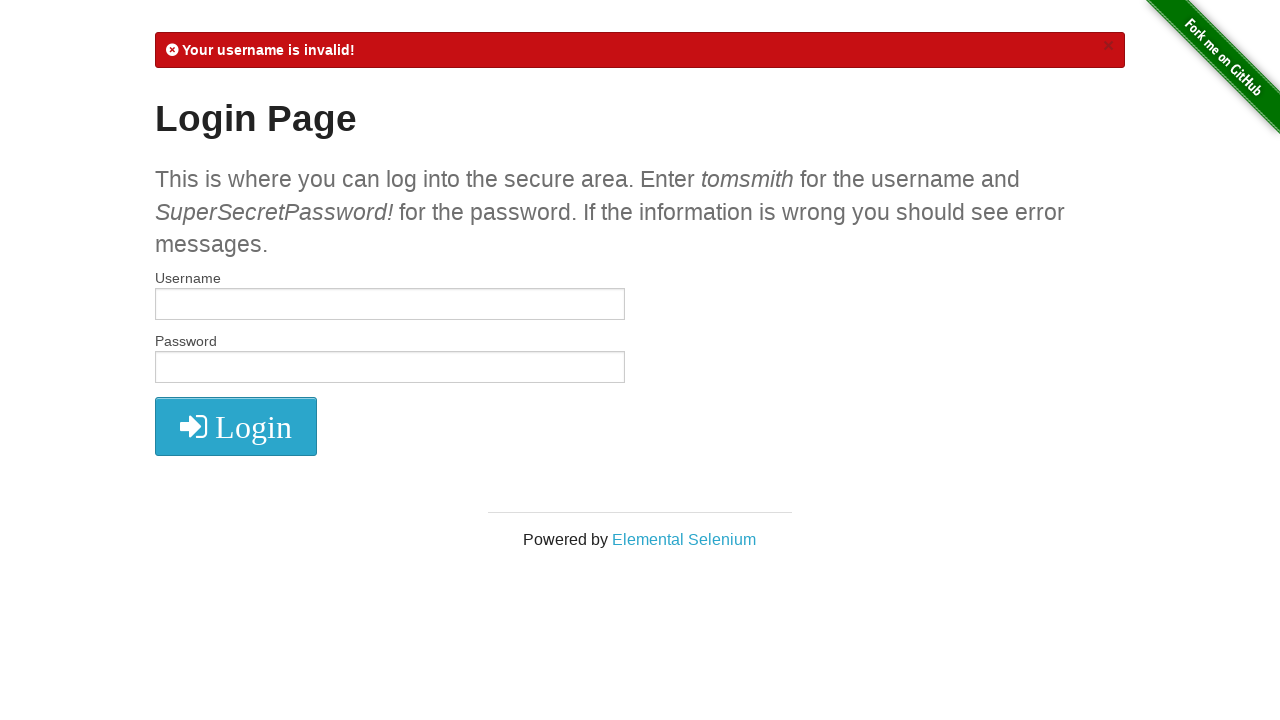

Verified error message is displayed
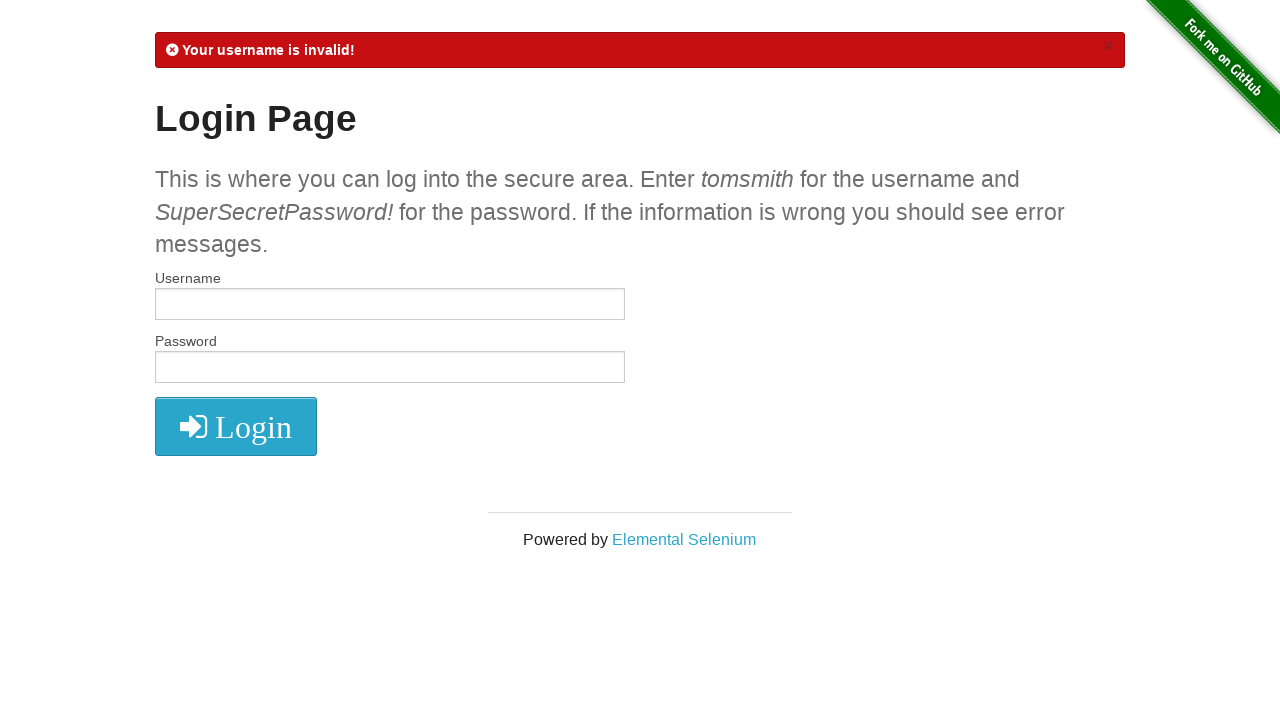

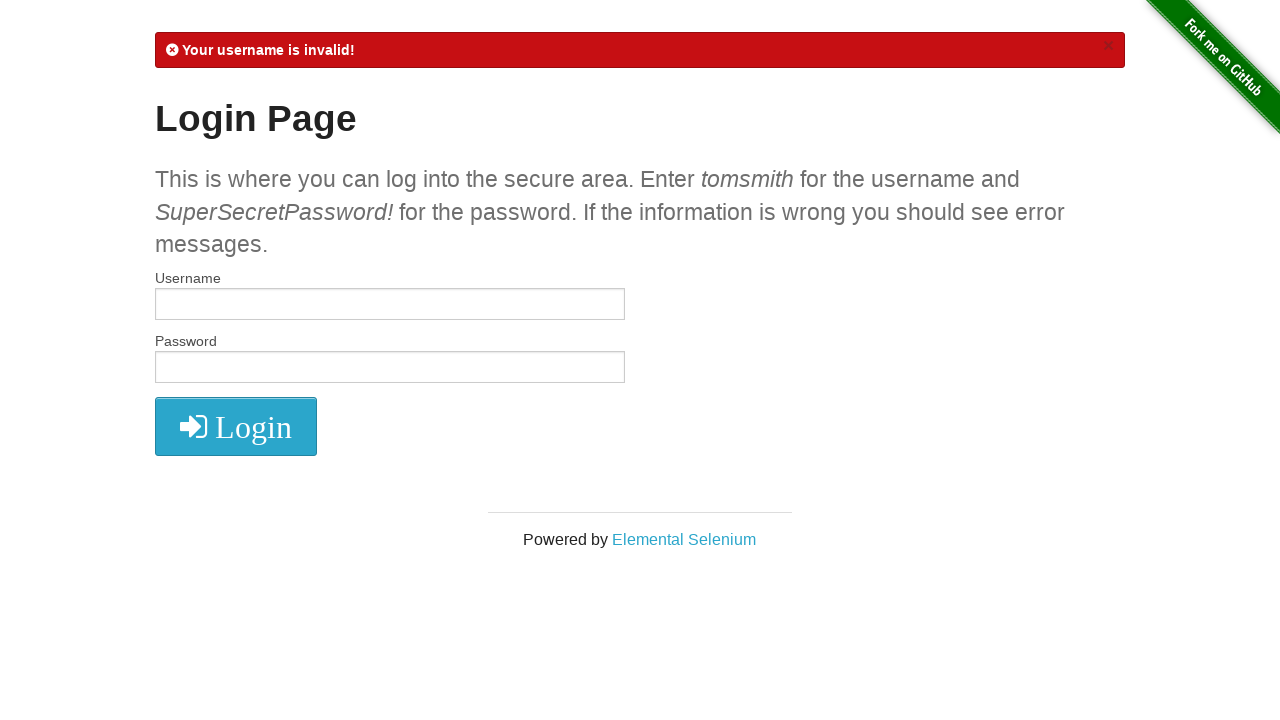